Tests filtering to display all todo items after applying other filters

Starting URL: https://demo.playwright.dev/todomvc

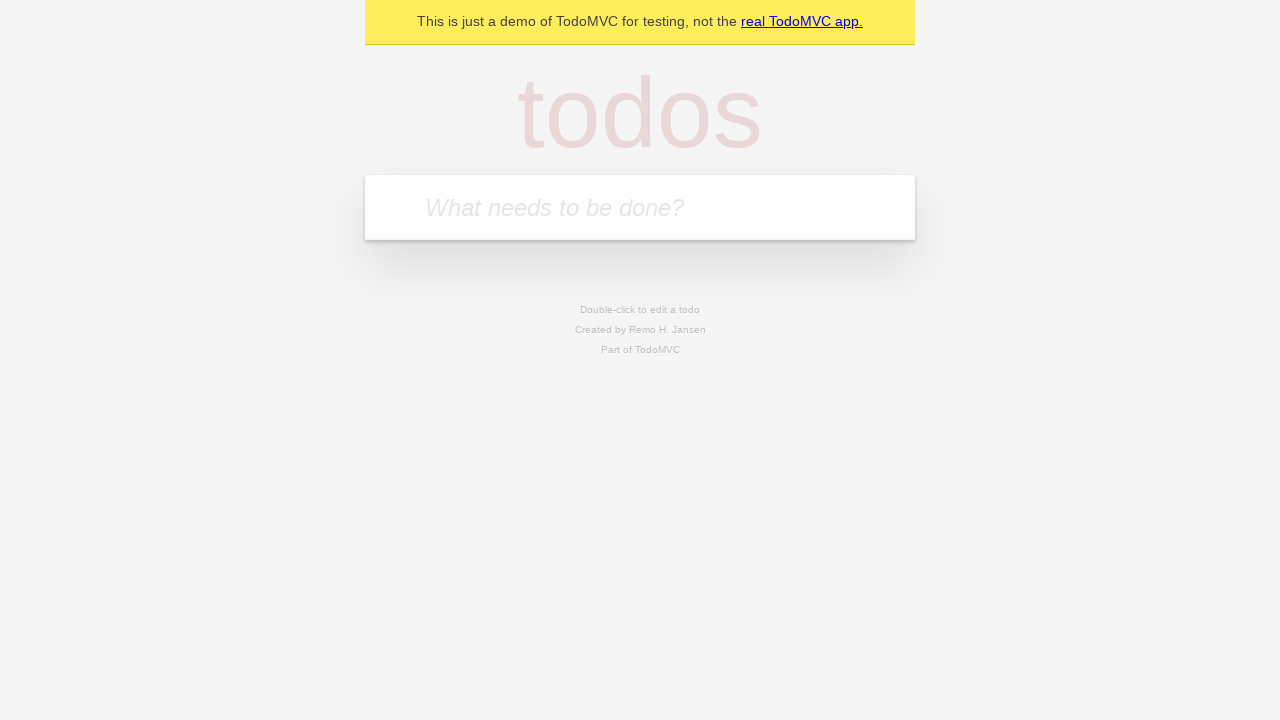

Filled new todo field with 'buy some cheese' on .new-todo
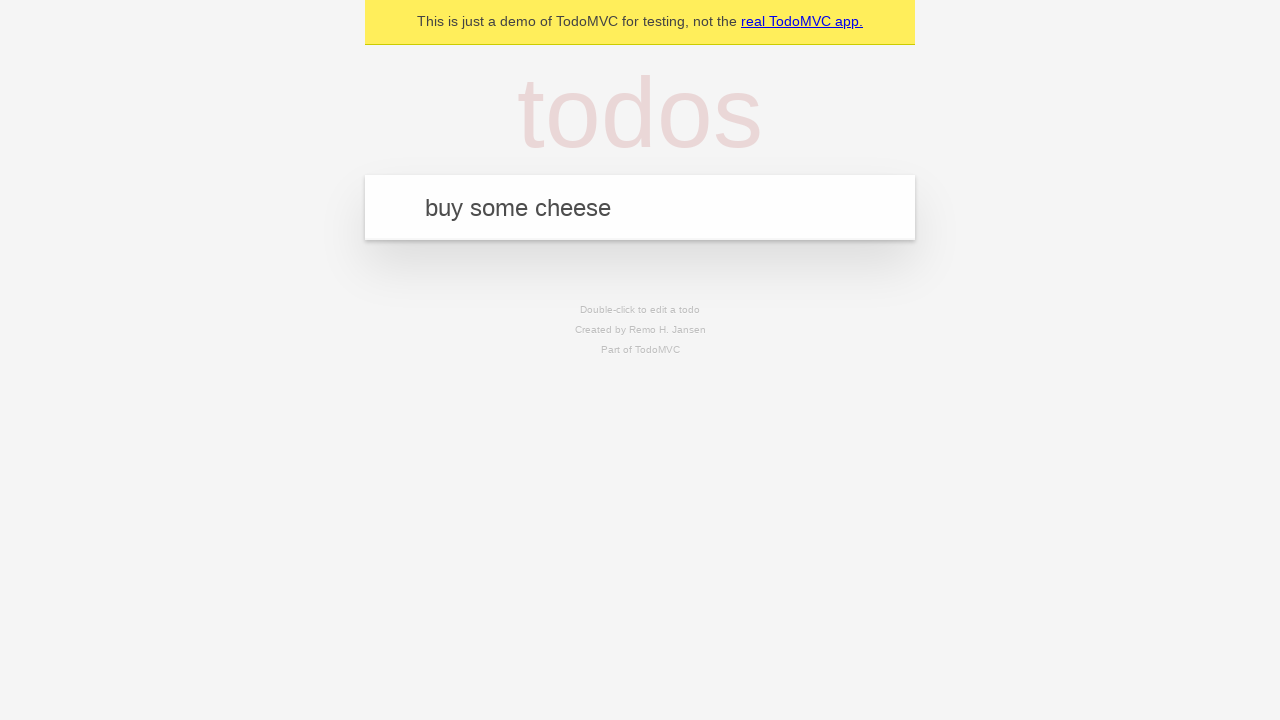

Pressed Enter to add first todo item on .new-todo
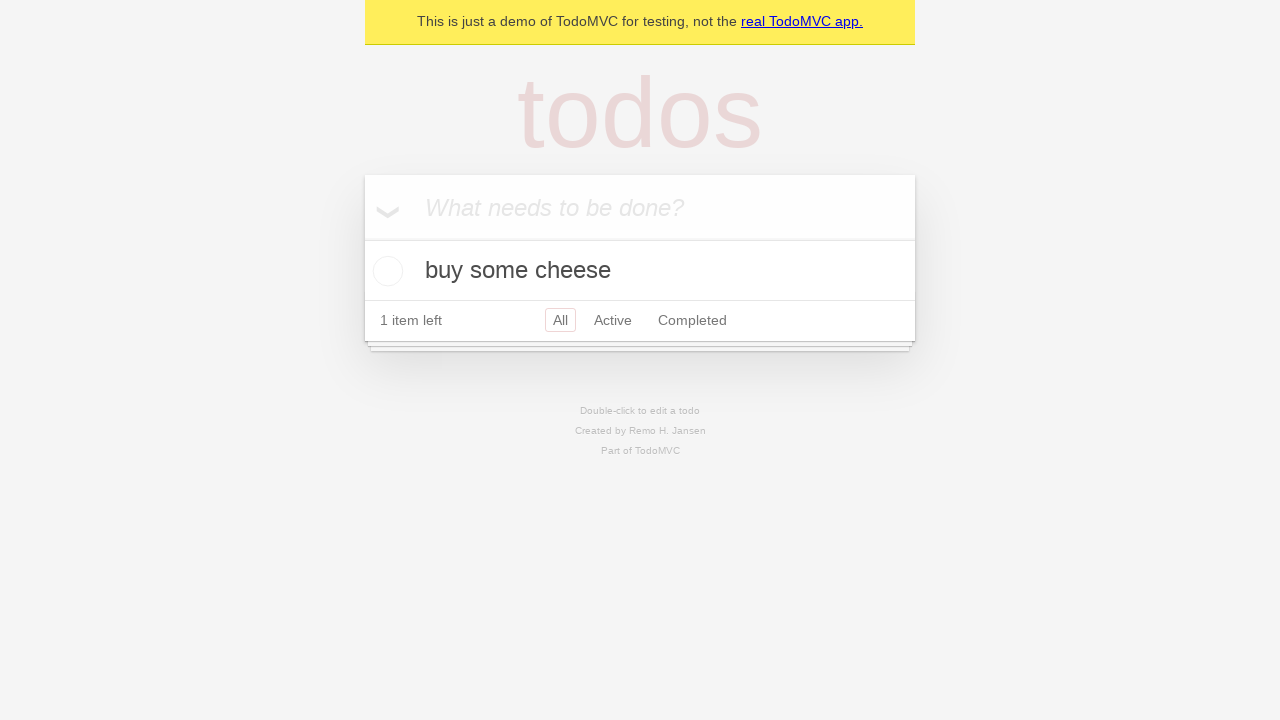

Filled new todo field with 'feed the cat' on .new-todo
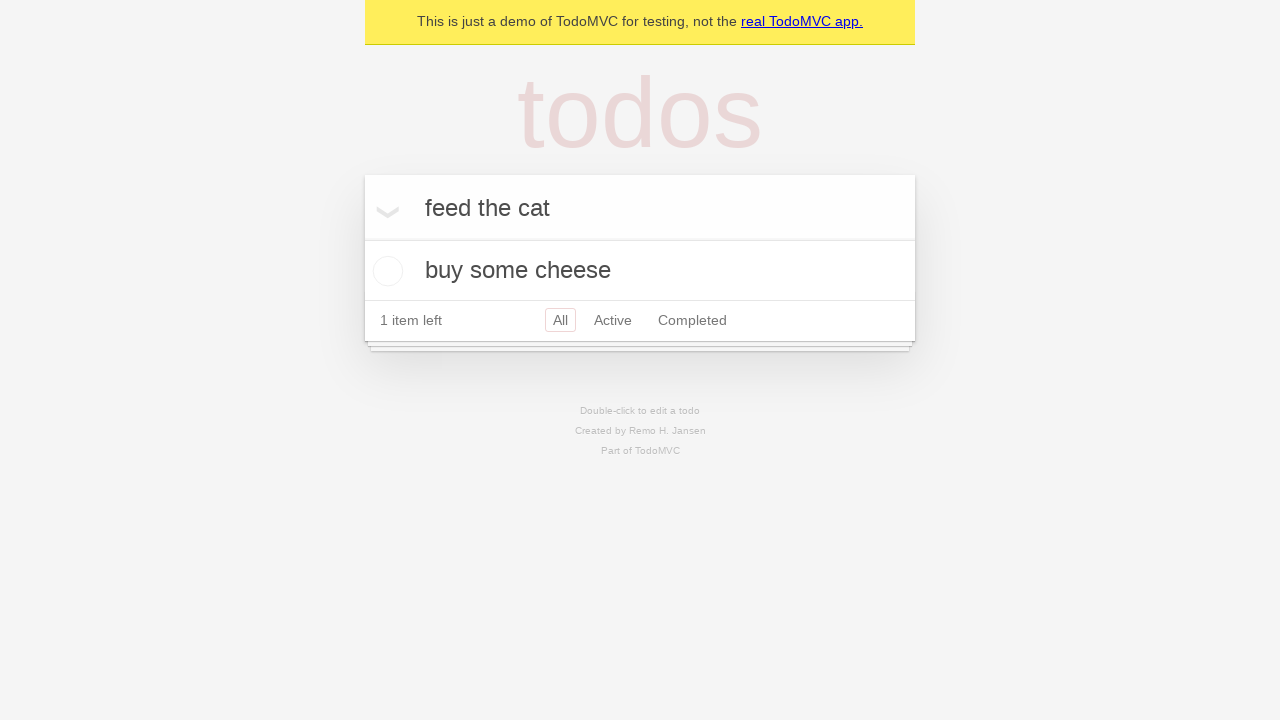

Pressed Enter to add second todo item on .new-todo
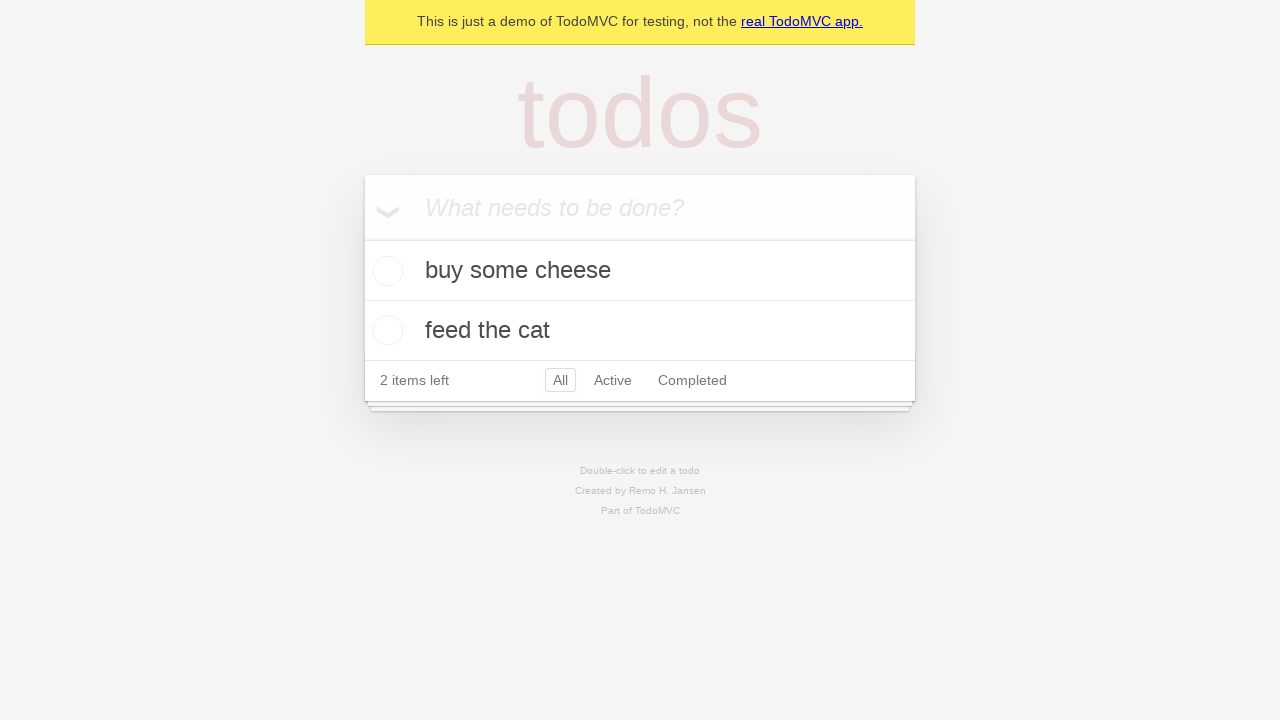

Filled new todo field with 'book a doctors appointment' on .new-todo
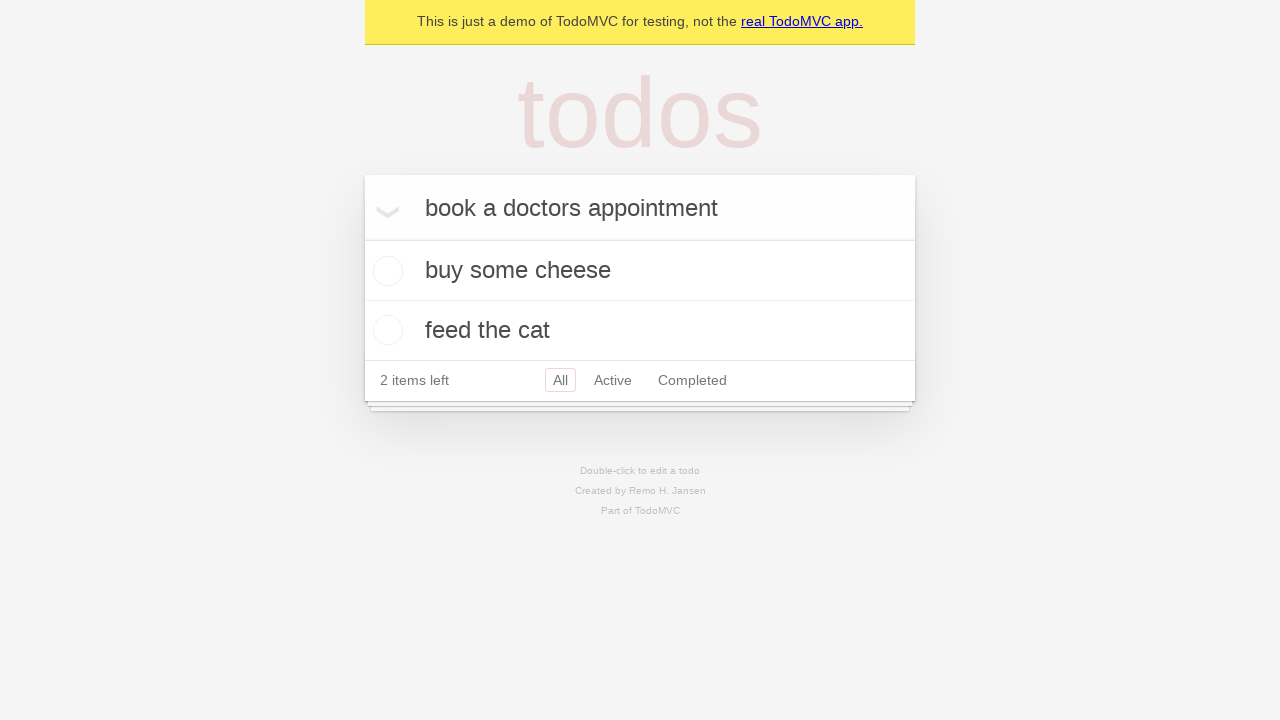

Pressed Enter to add third todo item on .new-todo
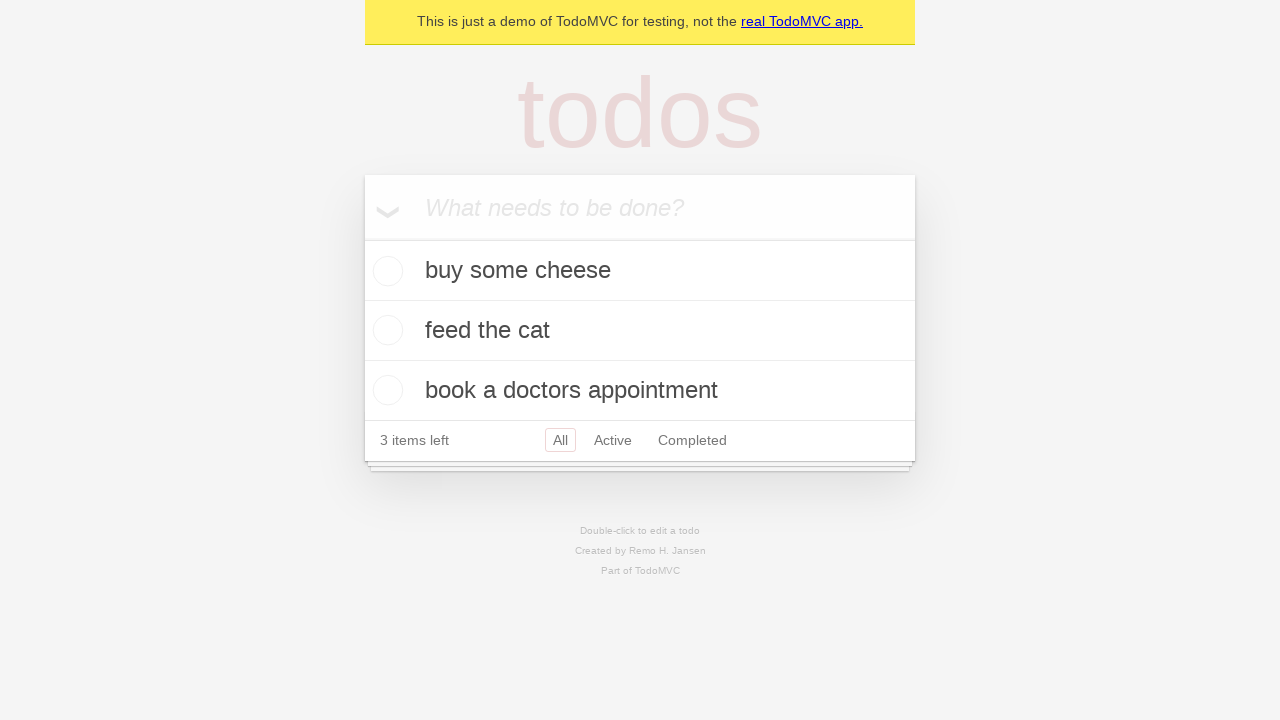

All three todo items loaded and visible
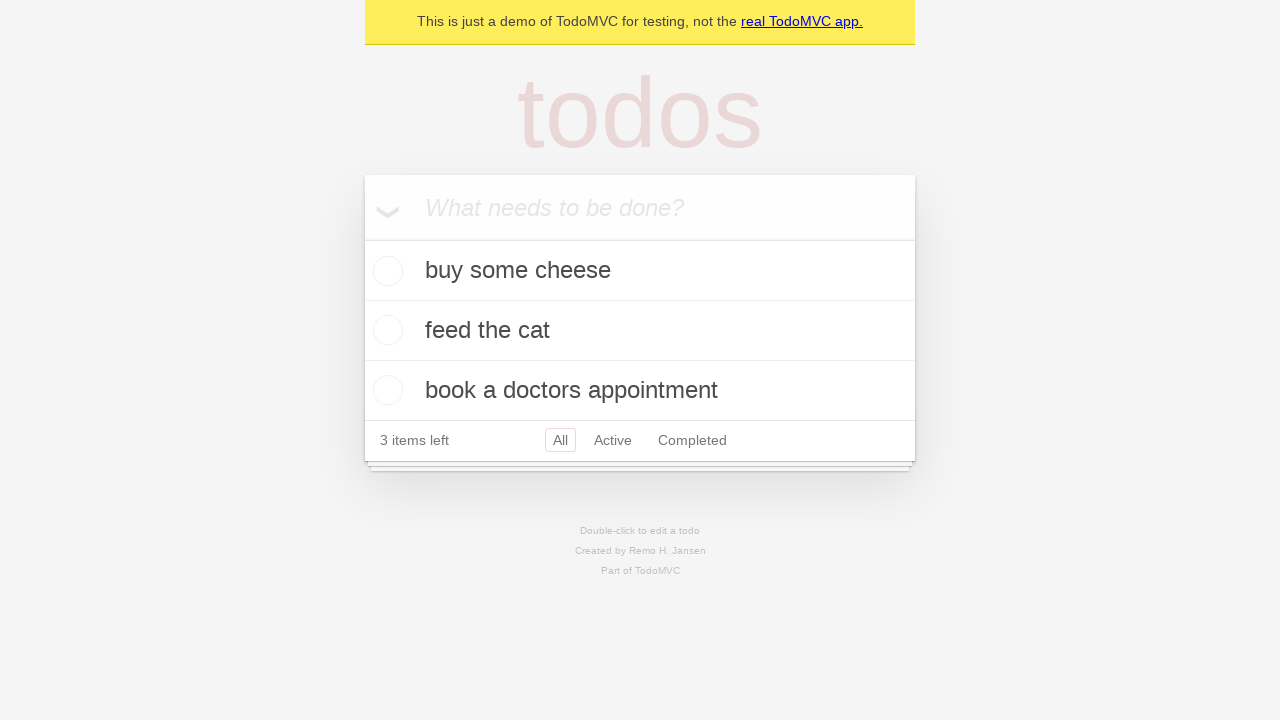

Checked second todo item as completed at (385, 330) on .todo-list li .toggle >> nth=1
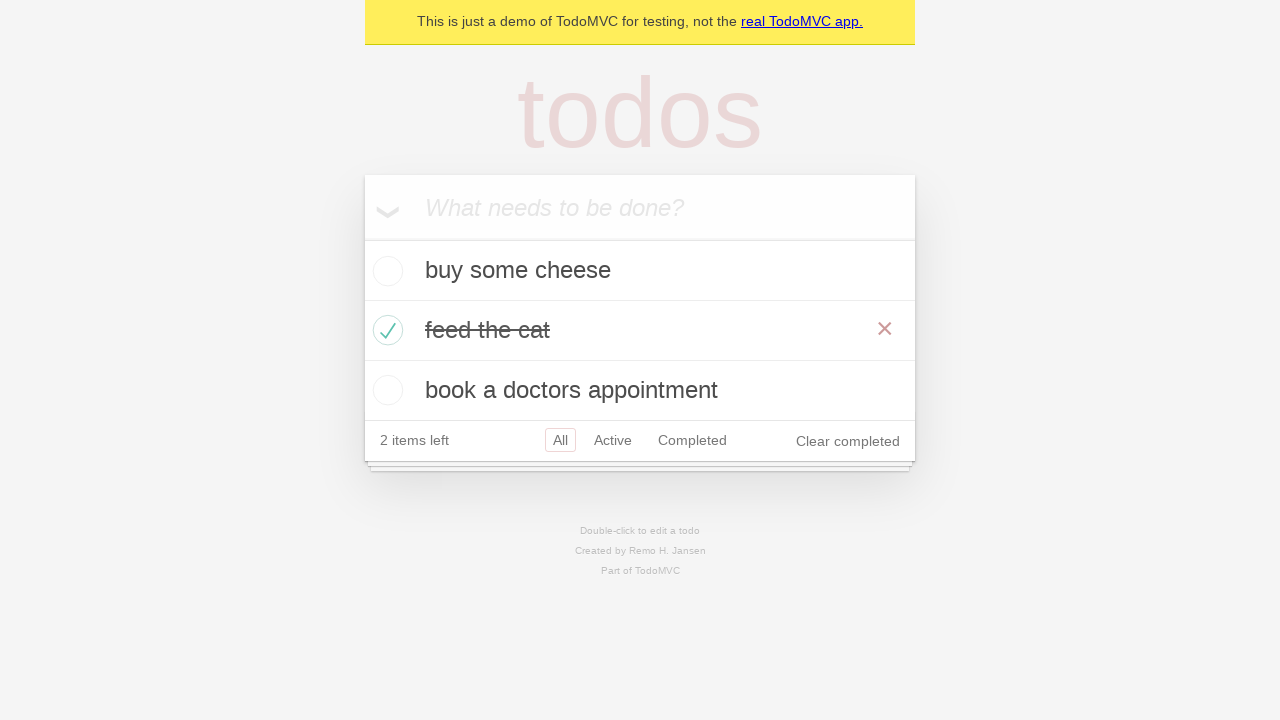

Clicked Active filter to show only active items at (613, 440) on .filters >> text=Active
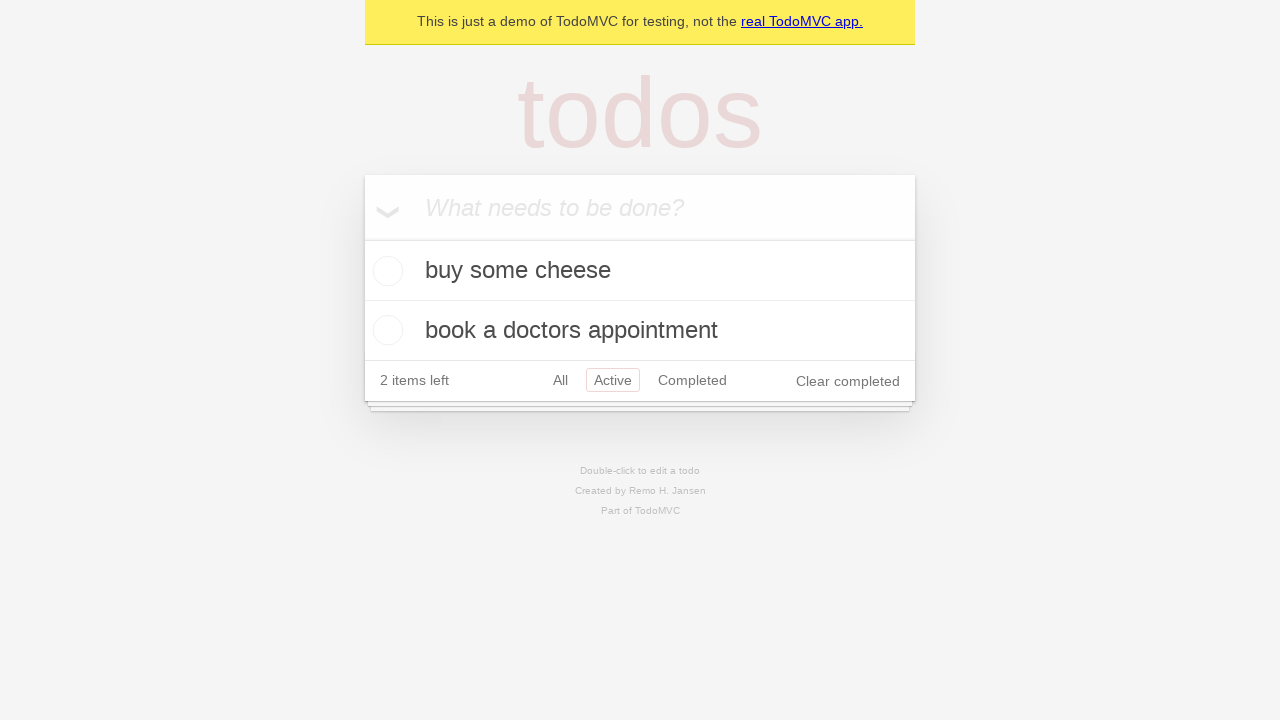

Clicked Completed filter to show only completed items at (692, 380) on .filters >> text=Completed
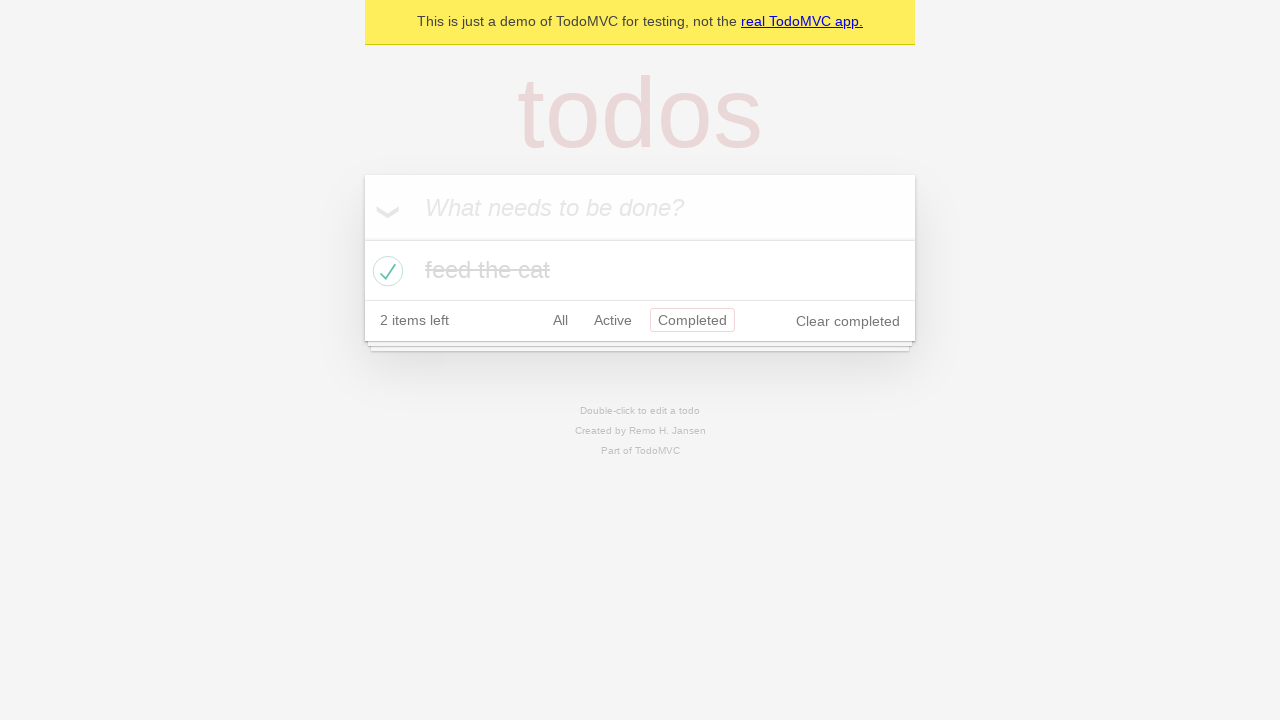

Clicked All filter to display all todo items at (560, 320) on .filters >> text=All
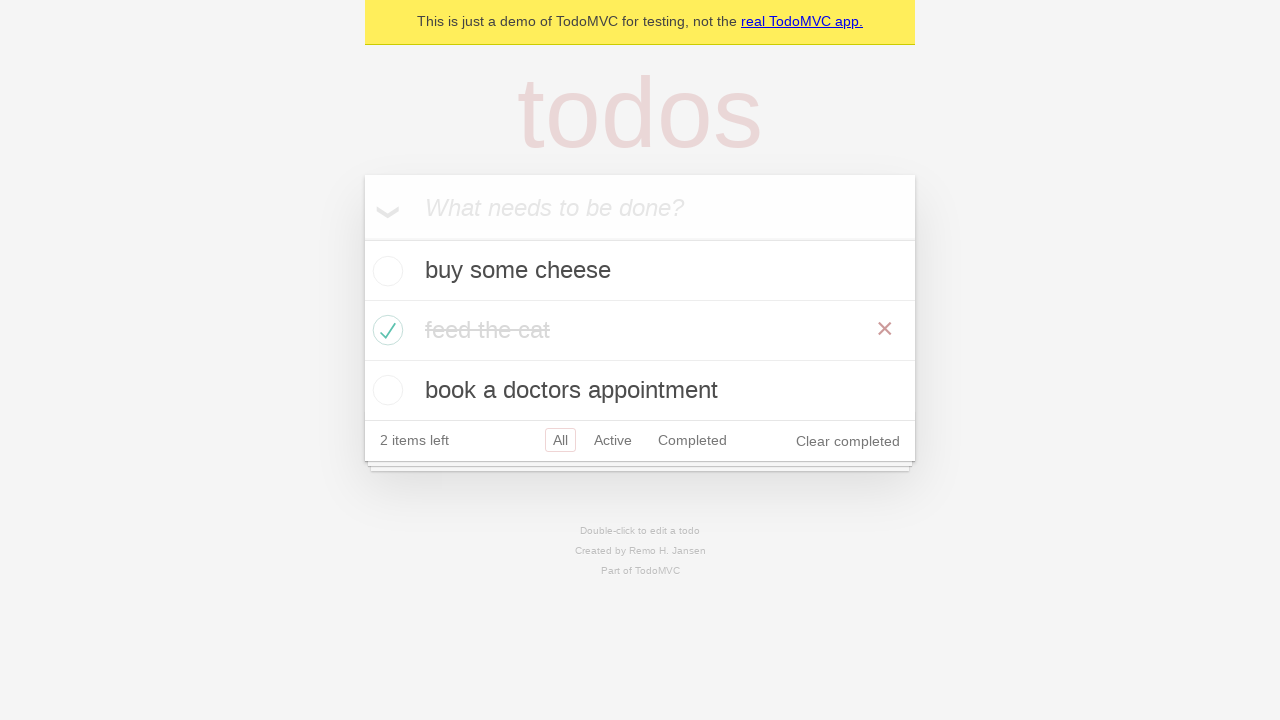

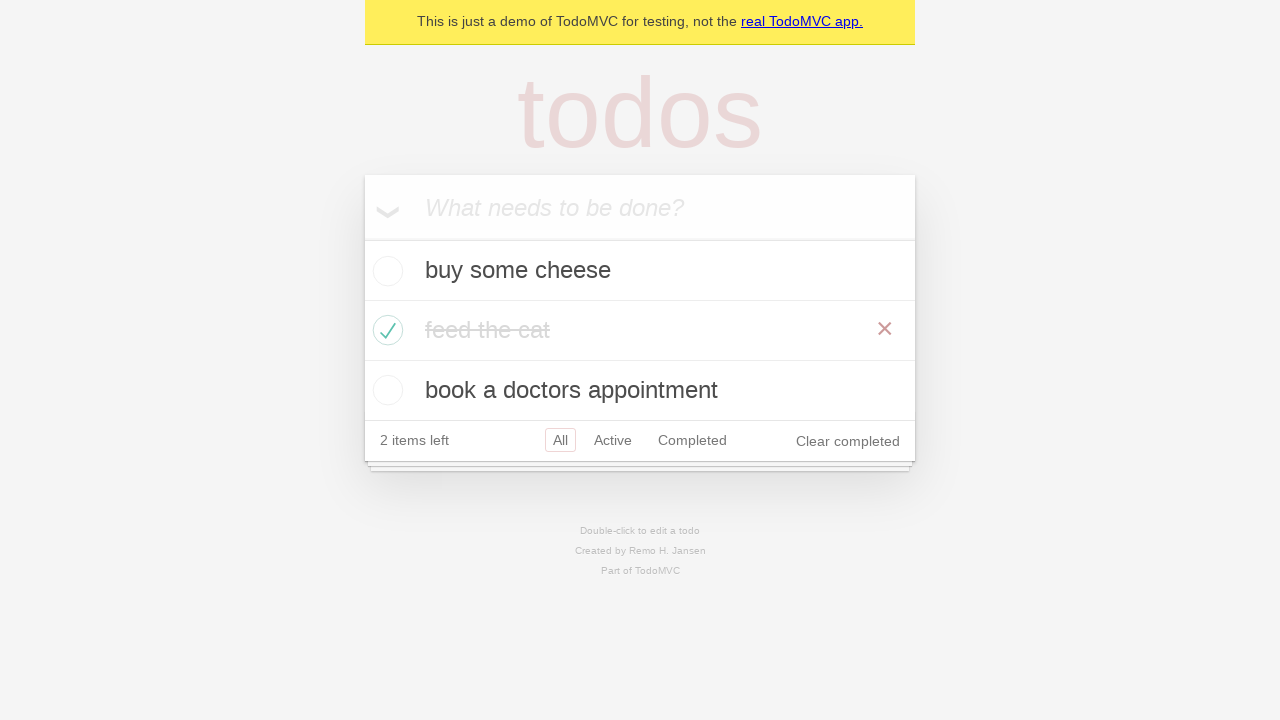